Tests filtering insurance by company by selecting destination (北京) and insurance company (平安产险), then verifies the results show the correct insurance provider.

Starting URL: https://vacations.ctripins.com/ins?isctripins=true

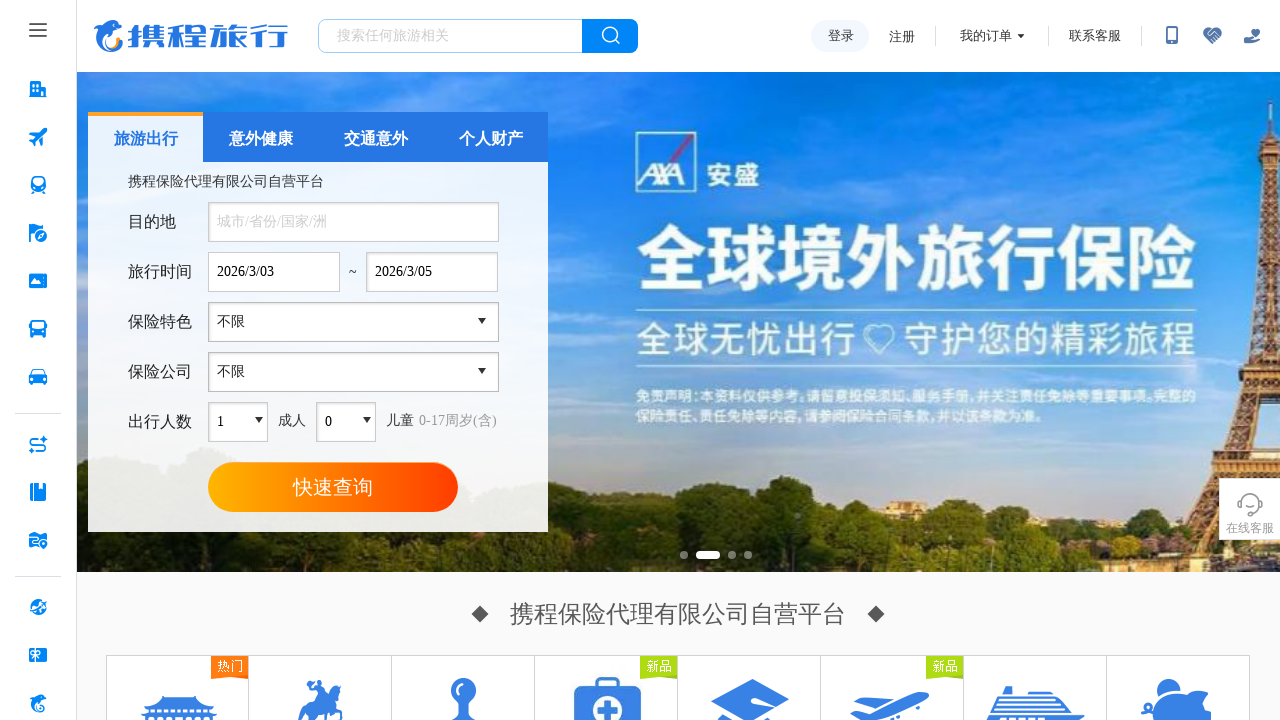

Clicked on destination city input field at (354, 222) on internal:attr=[placeholder="城市/省份/国家/洲"i]
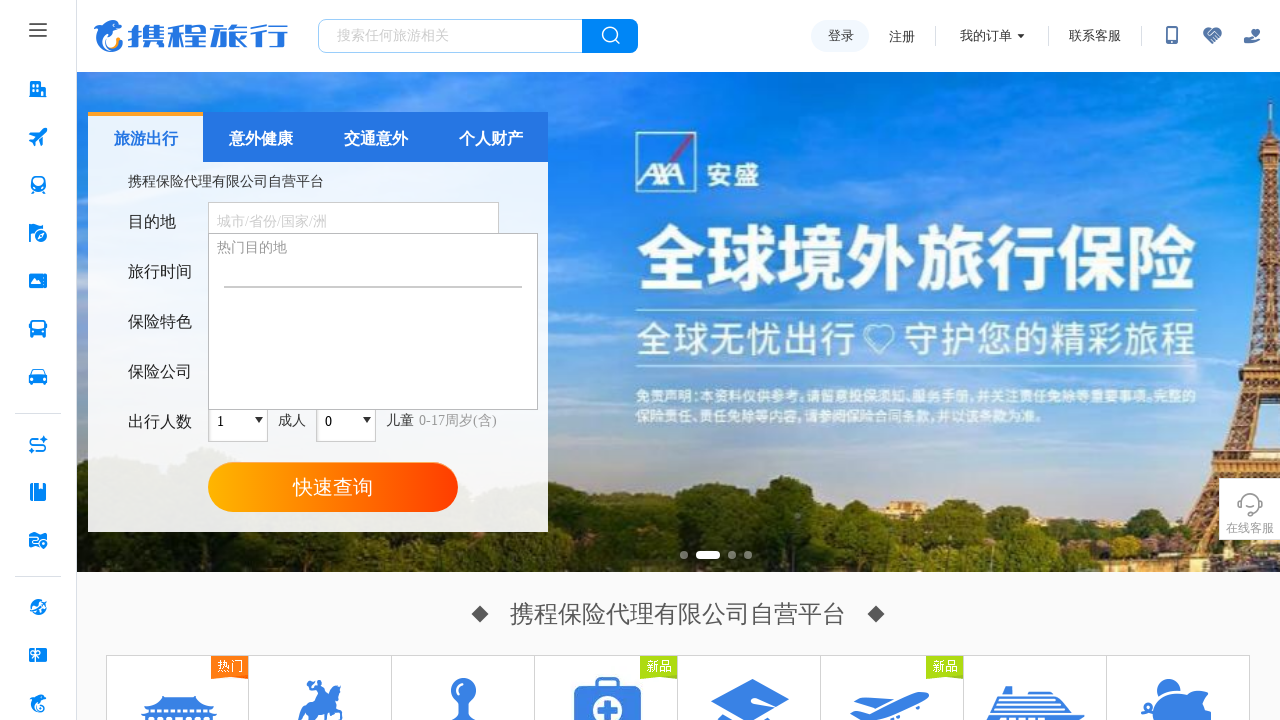

Selected destination city: 北京 at (474, 310) on internal:role=link[name="北京"i]
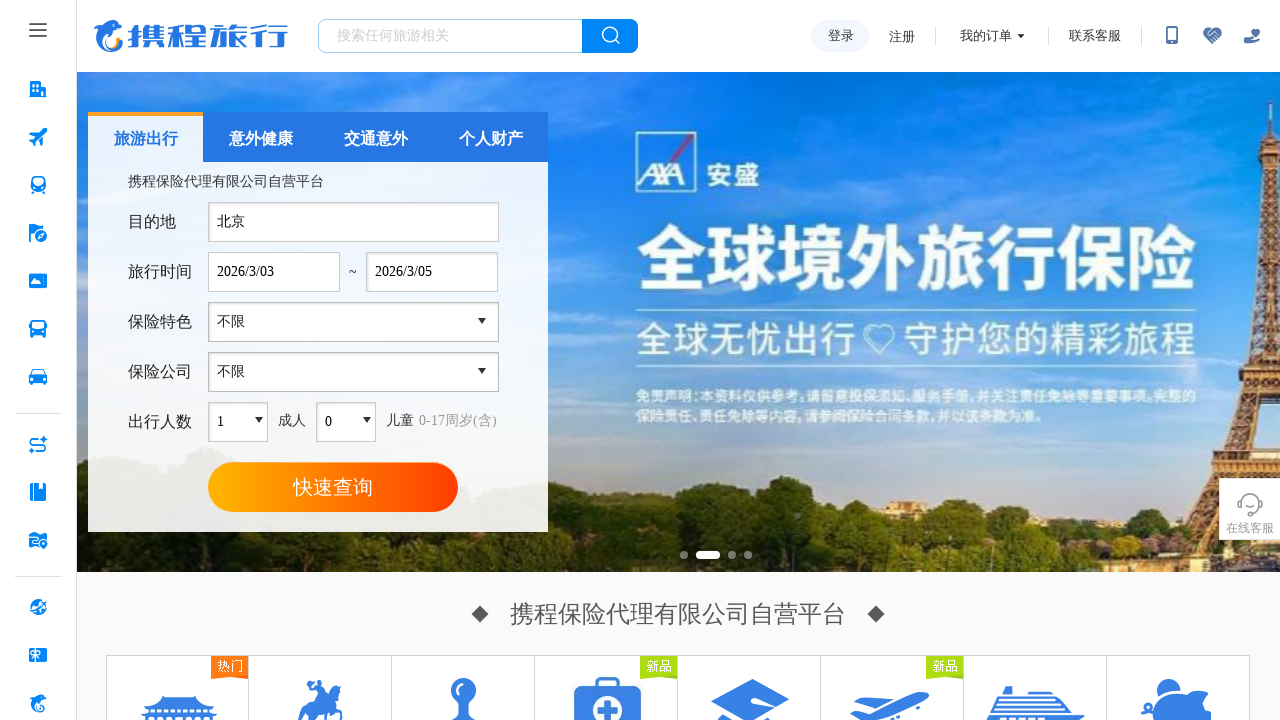

Clicked on insurance company filter at (336, 372) on #companysort
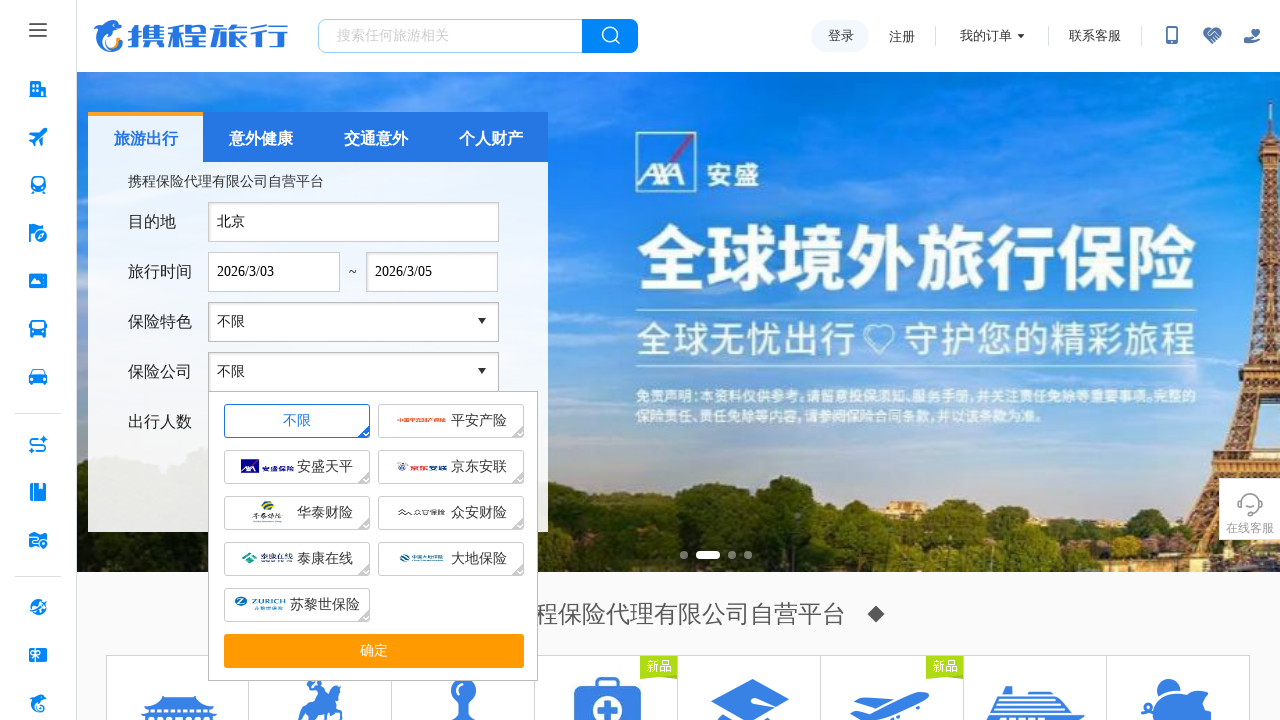

Selected insurance company: 平安产险 at (451, 421) on internal:role=link[name="平安产险"i]
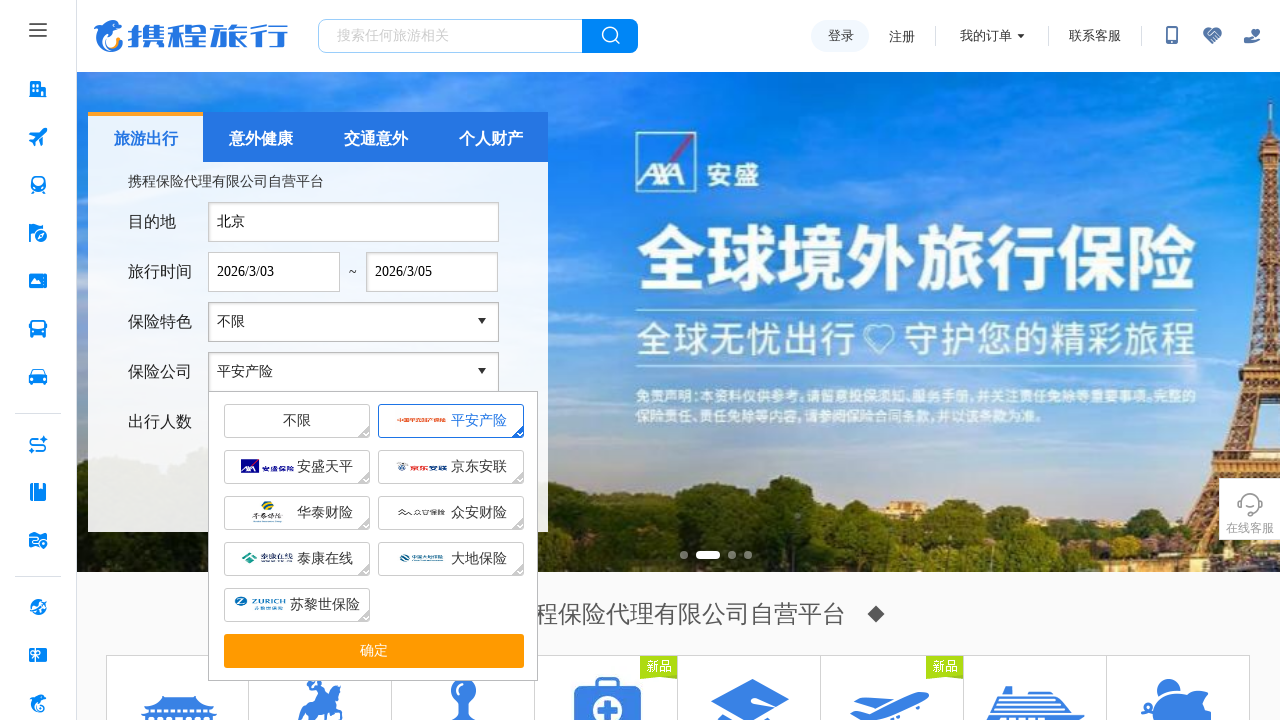

Clicked confirm button to apply filters at (374, 651) on internal:role=link[name="确定"i]
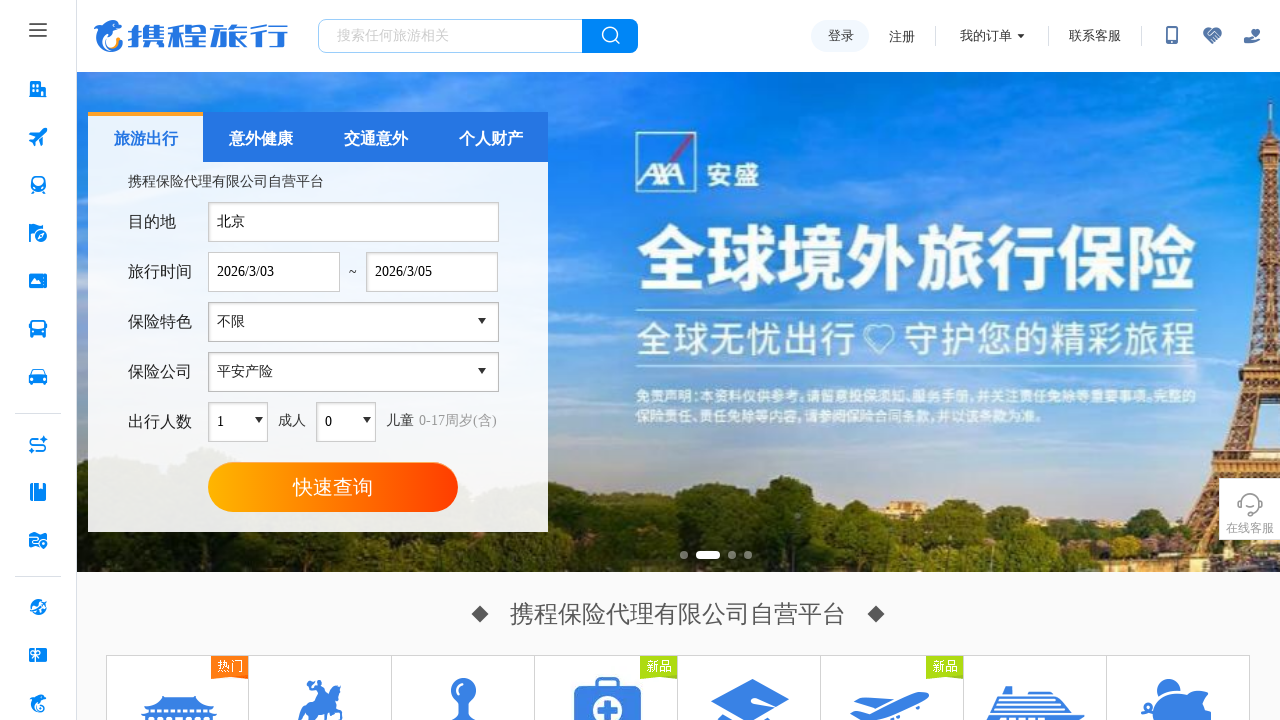

Clicked quick search button and opened popup at (333, 487) on internal:role=link[name="快速查询"i]
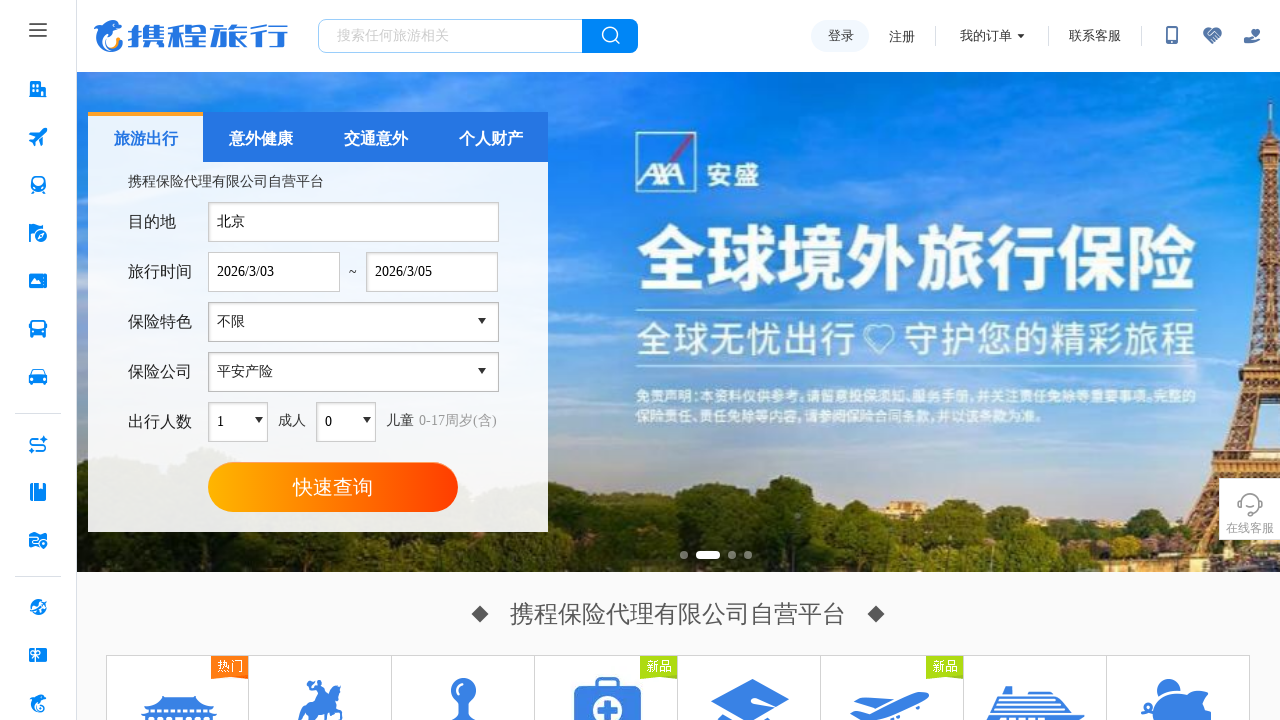

Results table loaded successfully
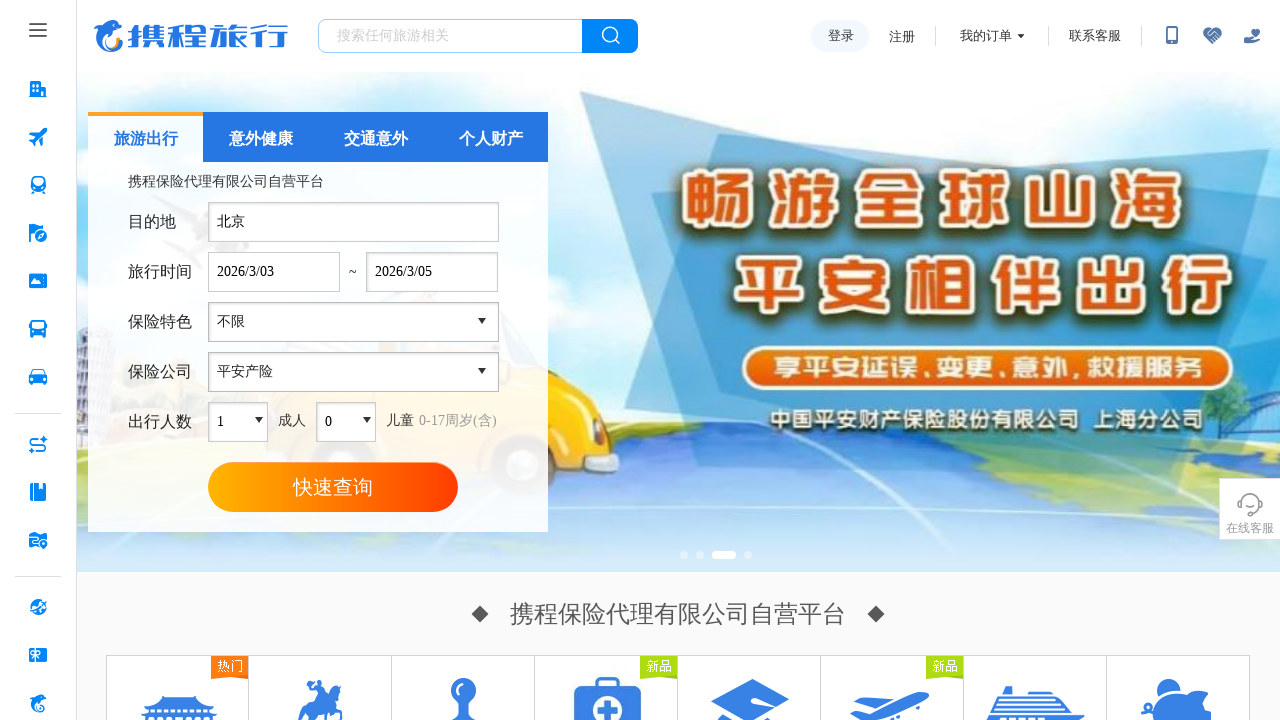

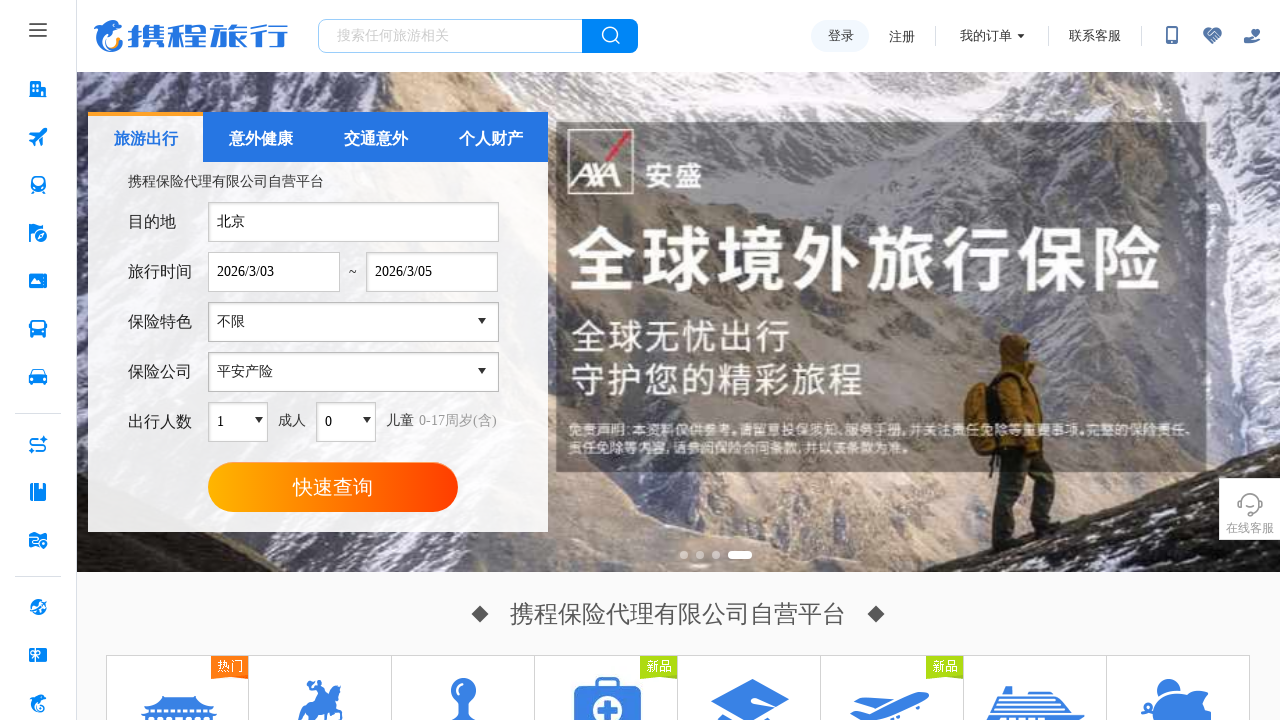